Tests a practice form on demoqa.com by filling out personal information (name, email, mobile, gender, hobbies, subjects, state, city), uploading a picture, submitting the form, and verifying the submitted data appears correctly in the confirmation table.

Starting URL: https://demoqa.com/

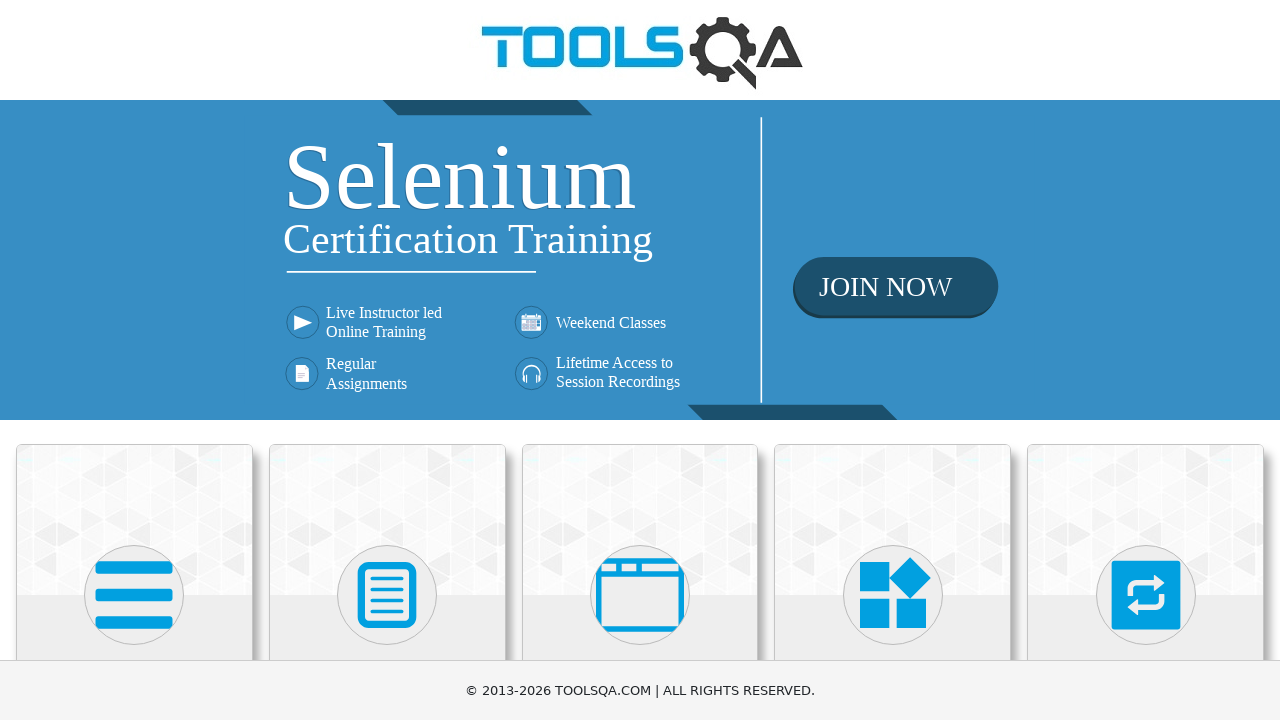

Scrolled down 400px to view Forms card
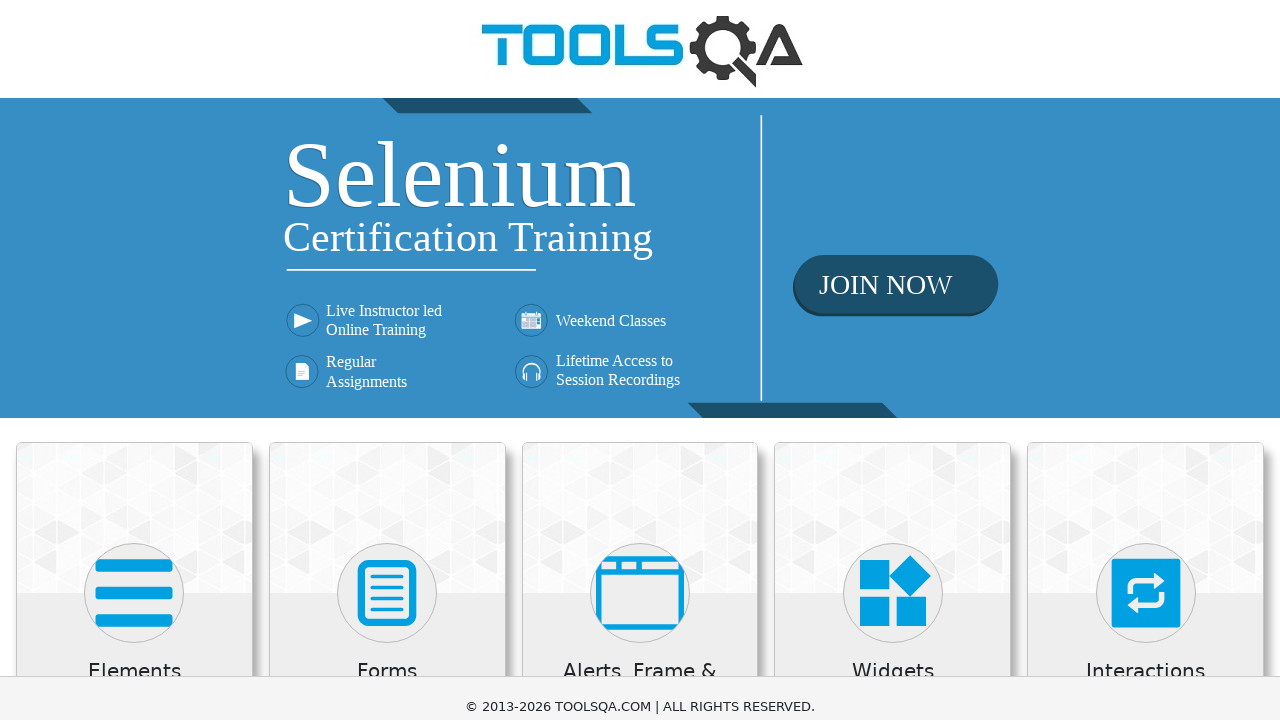

Clicked on Forms card at (387, 273) on xpath=//h5[text()='Forms']
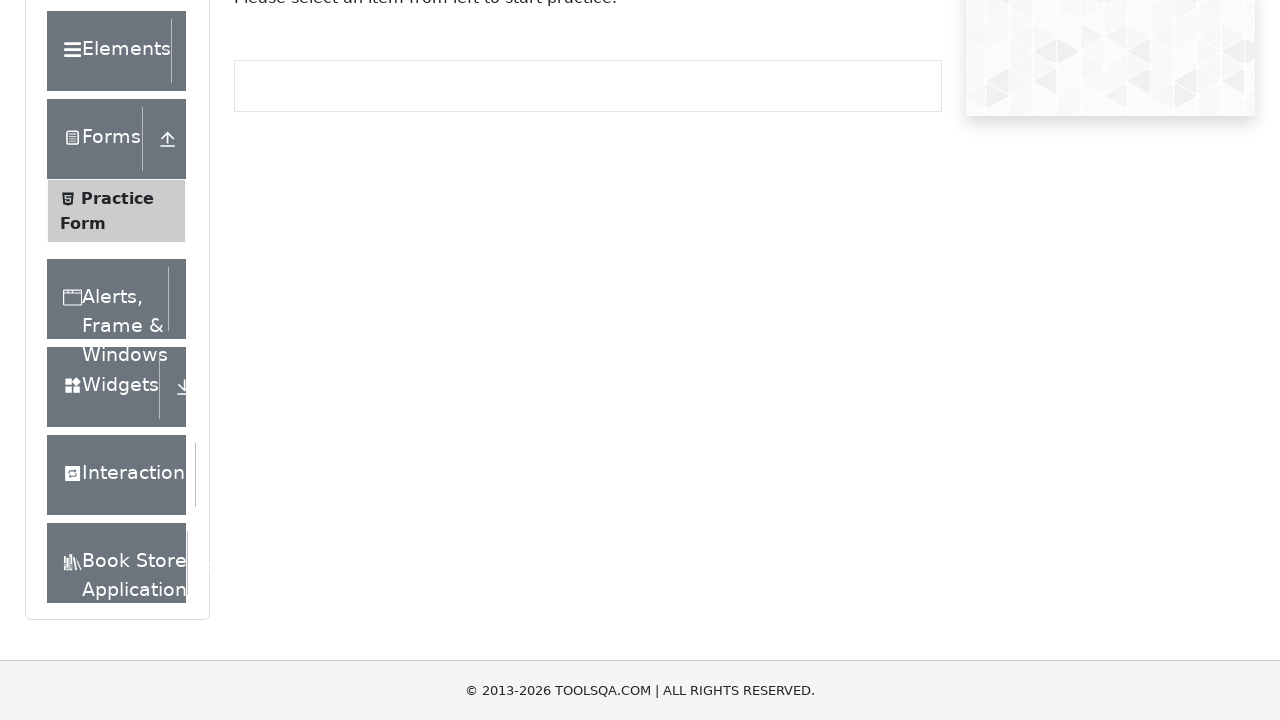

Clicked on Practice Form menu item at (117, 198) on xpath=//span[text()='Practice Form']
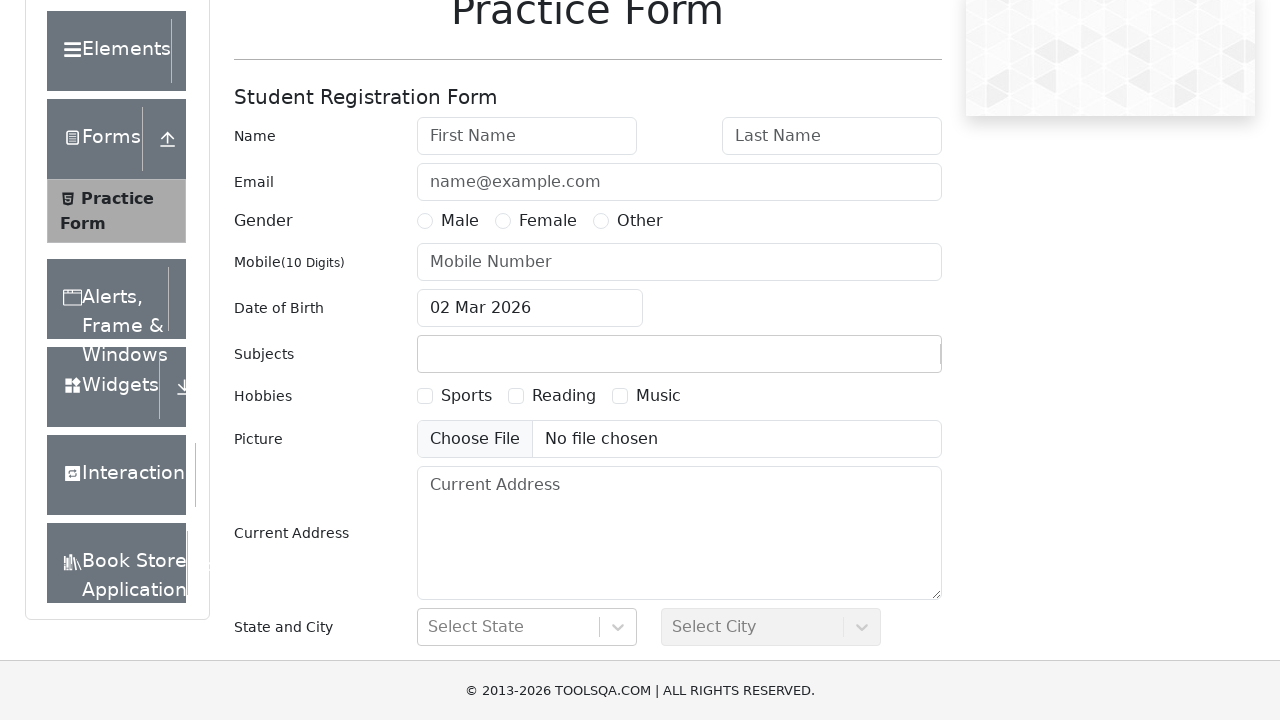

Filled first name with 'Anca' on #firstName
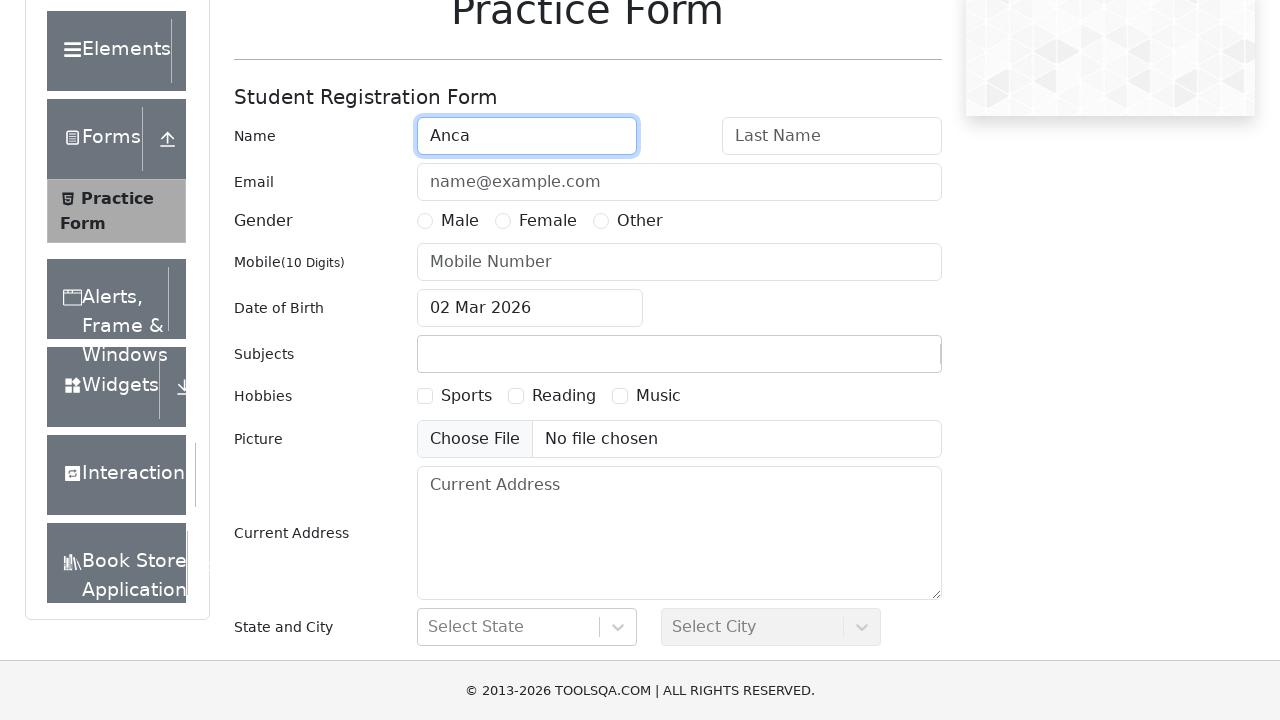

Filled last name with 'Creta' on #lastName
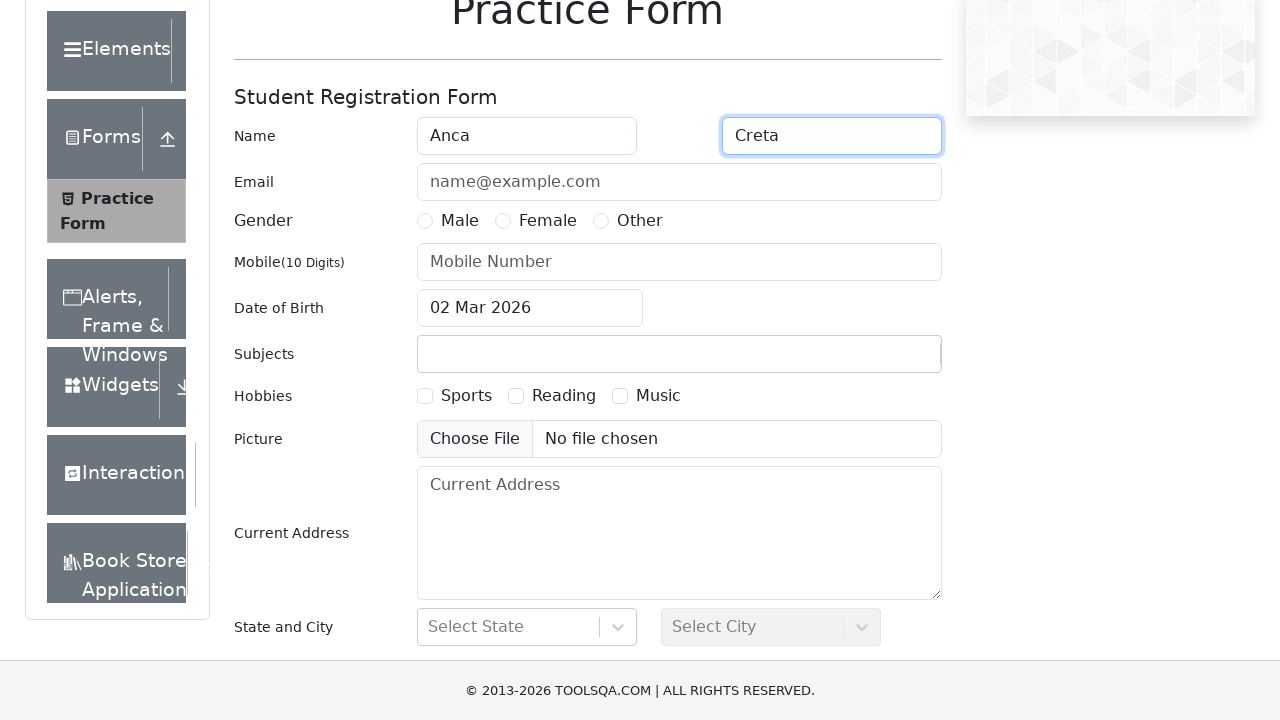

Filled email with 'anca.creta@yahoo.com' on #userEmail
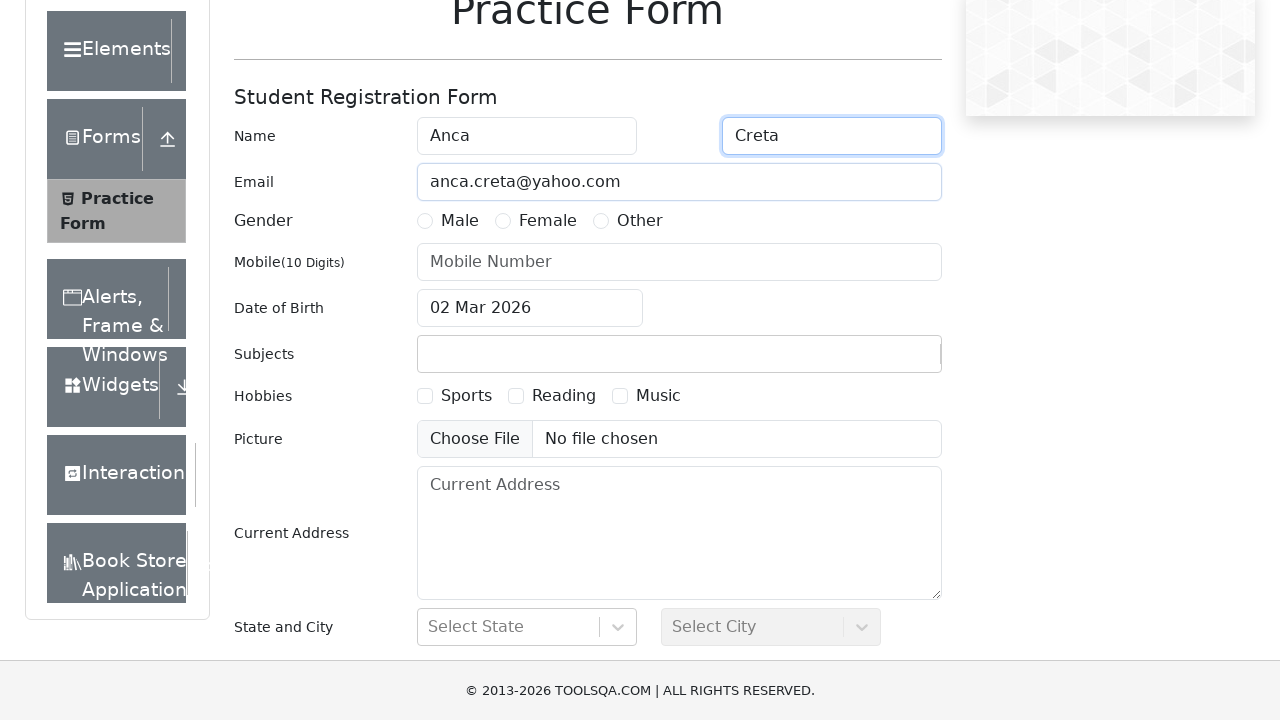

Filled mobile number with '0748549322' on input[placeholder='Mobile Number']
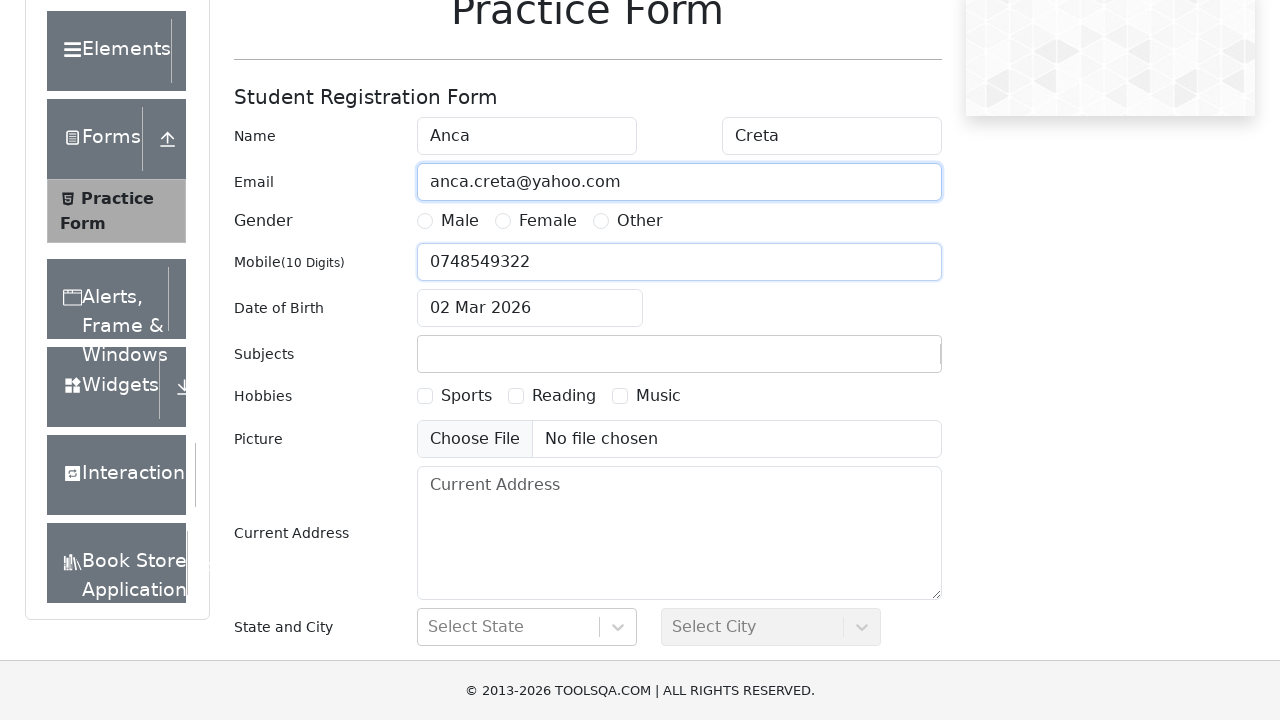

Scrolled down 400px to view additional form fields
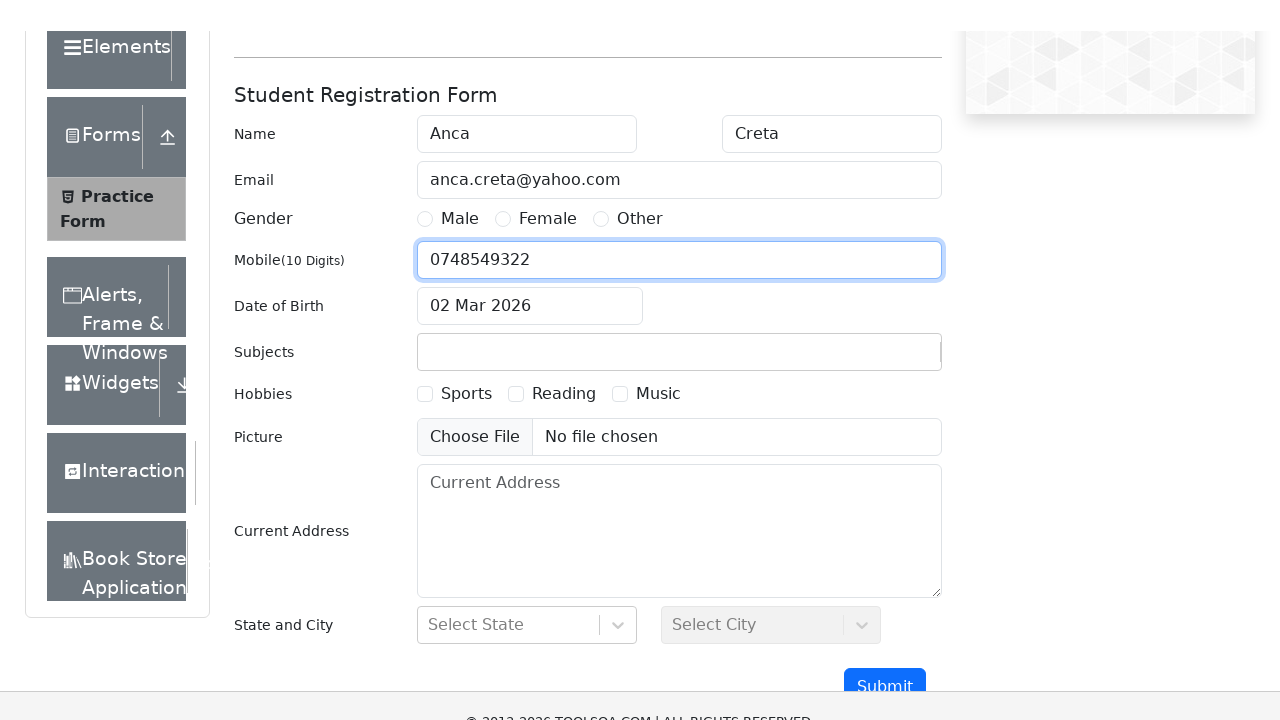

Selected Female gender option at (548, 31) on xpath=//label[@for='gender-radio-2']
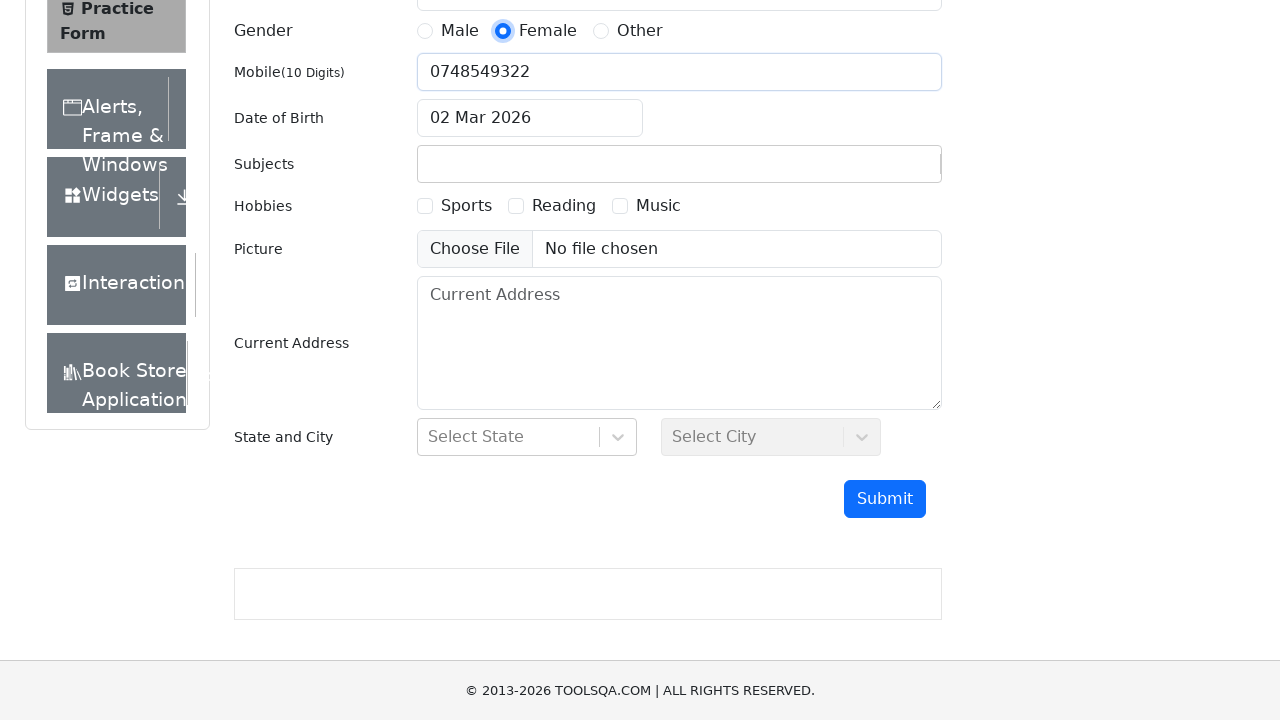

Selected Reading hobby checkbox at (564, 206) on xpath=//label[@for='hobbies-checkbox-2']
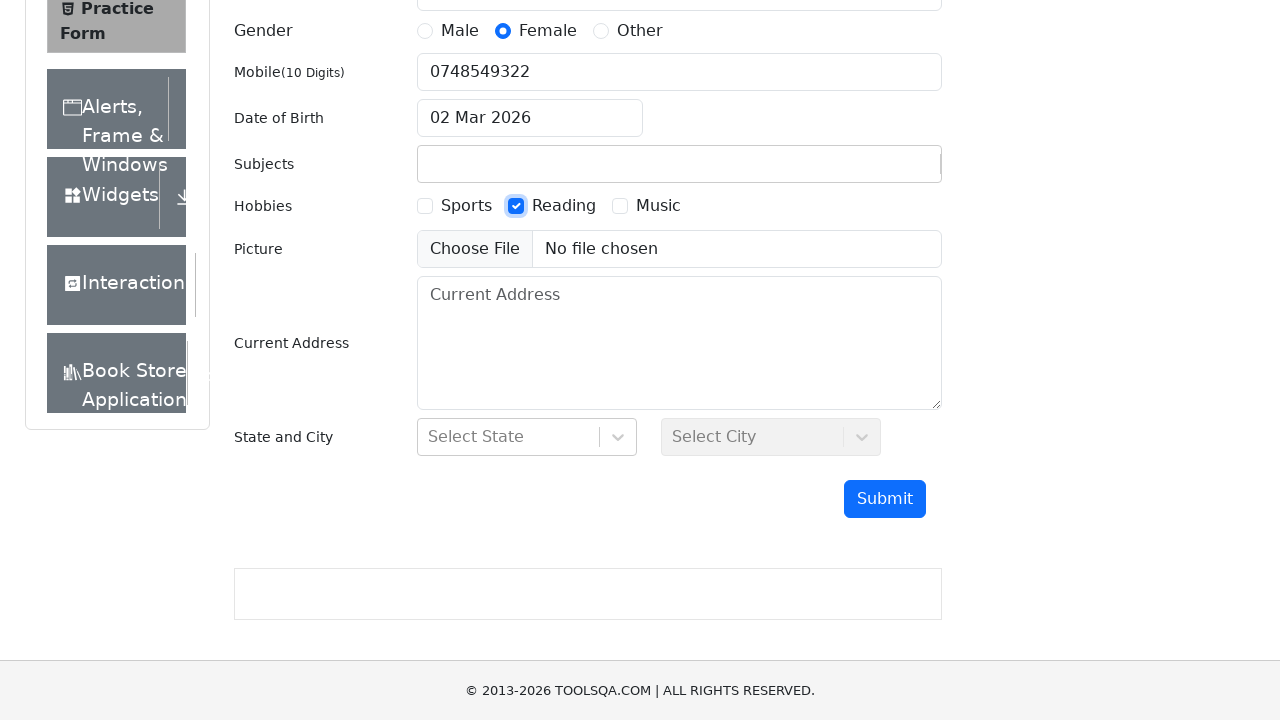

Filled subjects field with 'Social Studies' on #subjectsInput
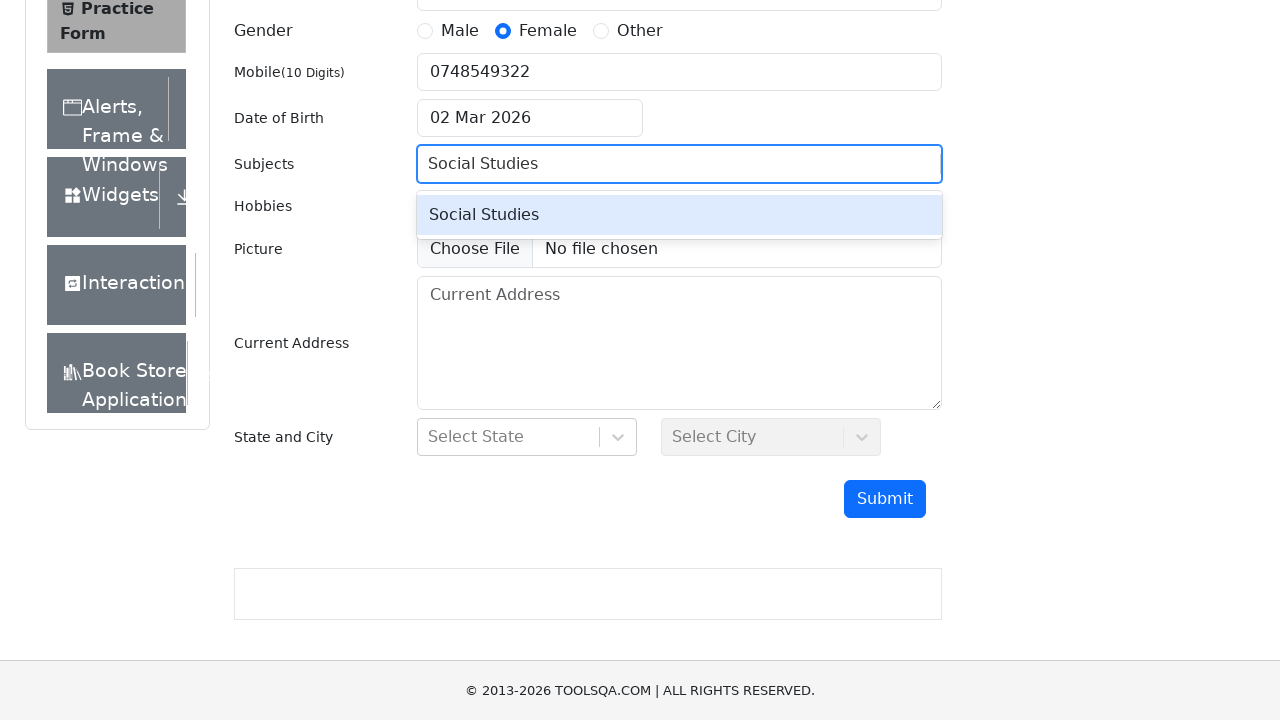

Pressed Enter to confirm subject selection on #subjectsInput
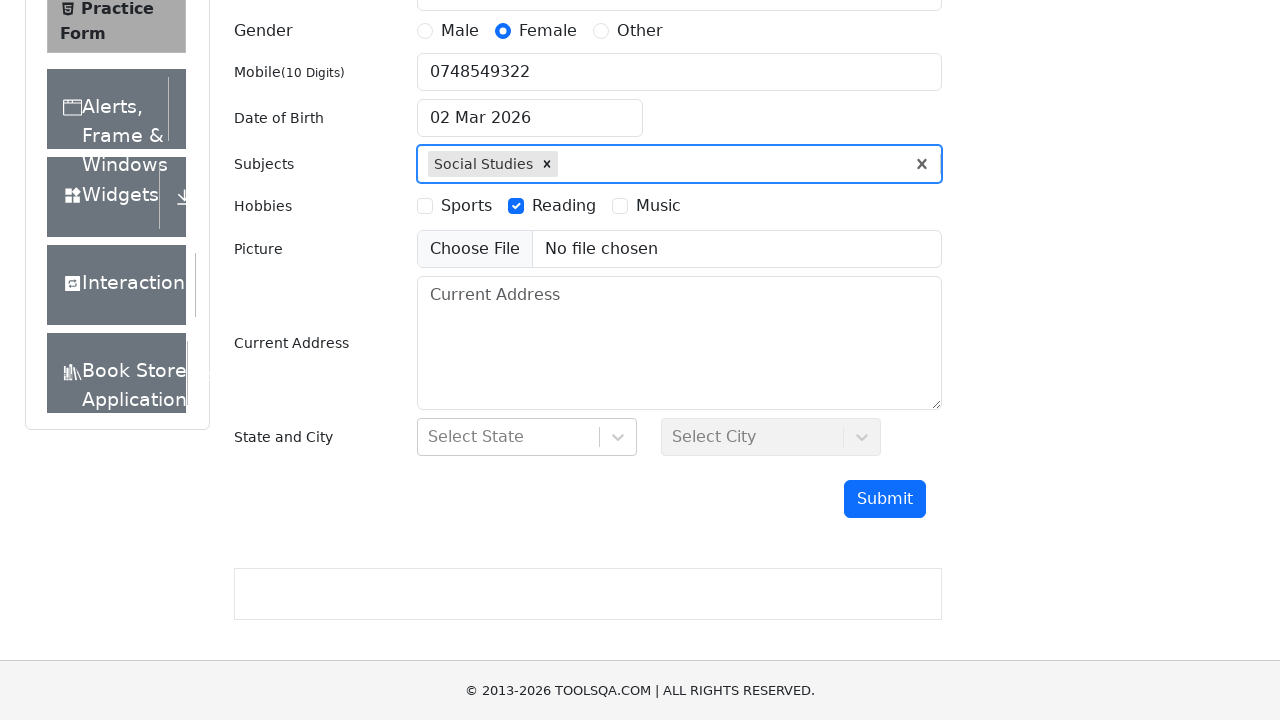

Scrolled down 400px to view state/city fields
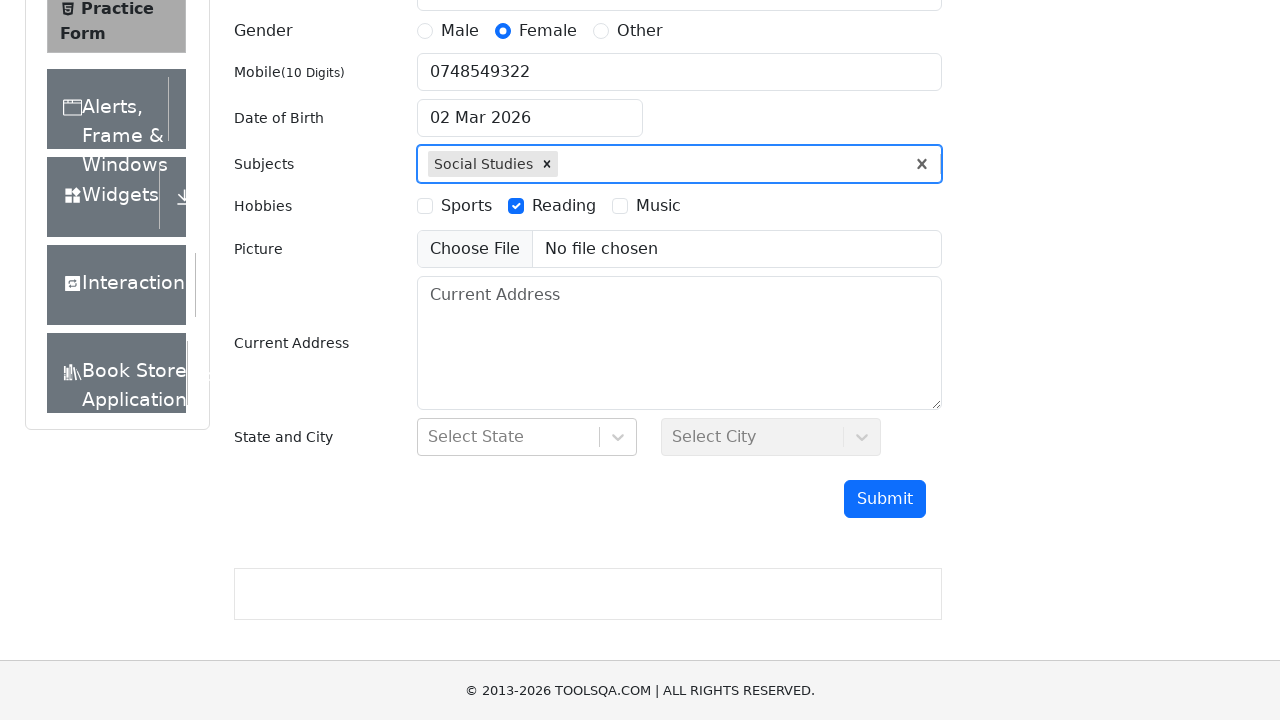

Clicked on state dropdown field at (430, 437) on #react-select-3-input
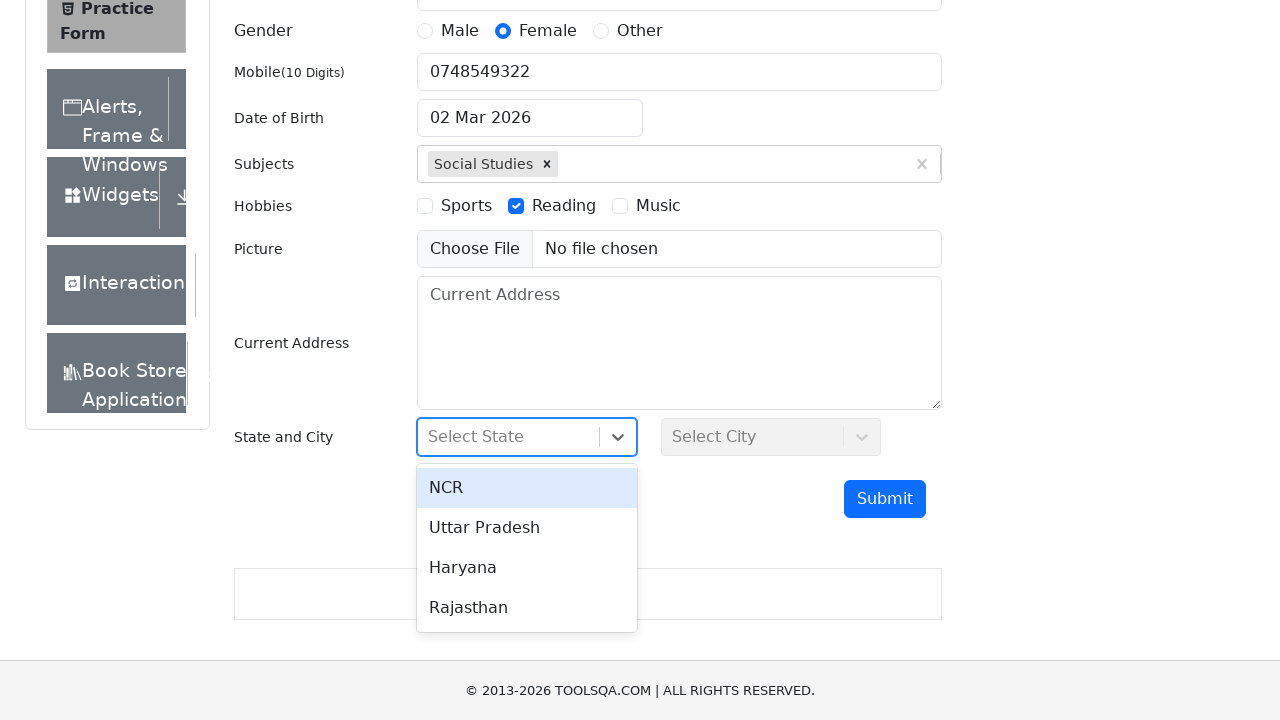

Filled state field with 'NCR' on #react-select-3-input
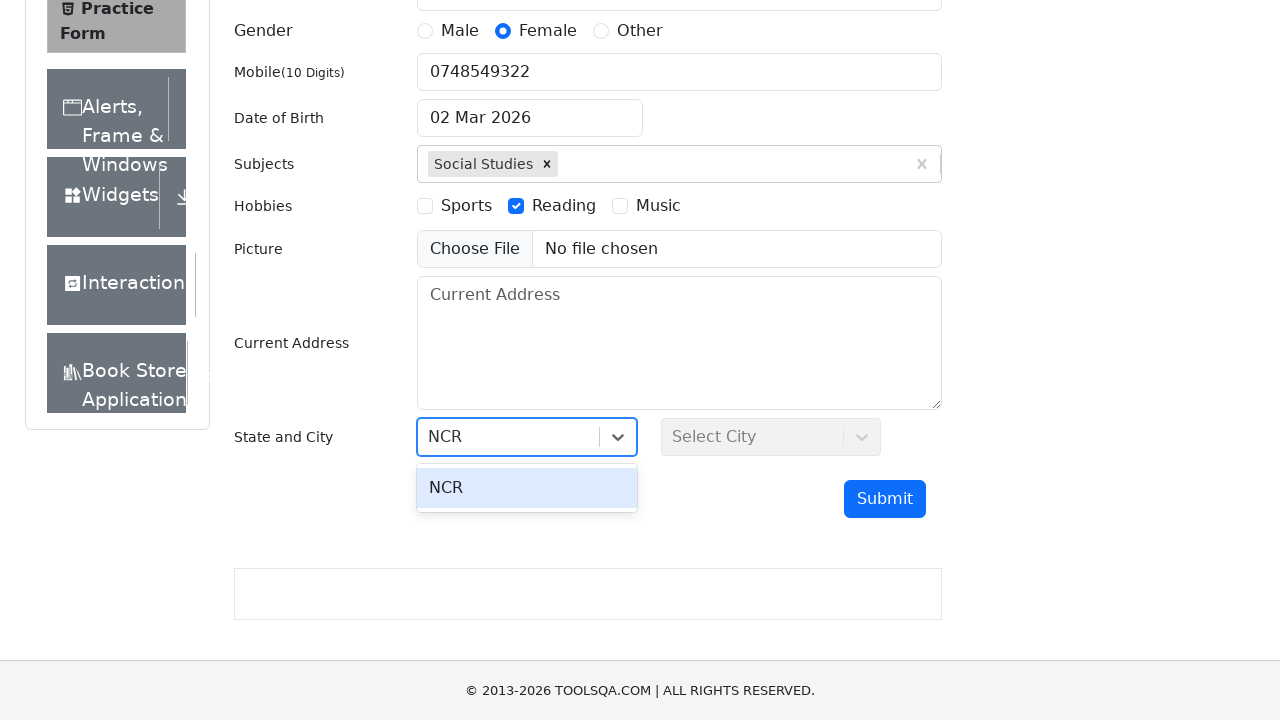

Pressed Enter to confirm state selection on #react-select-3-input
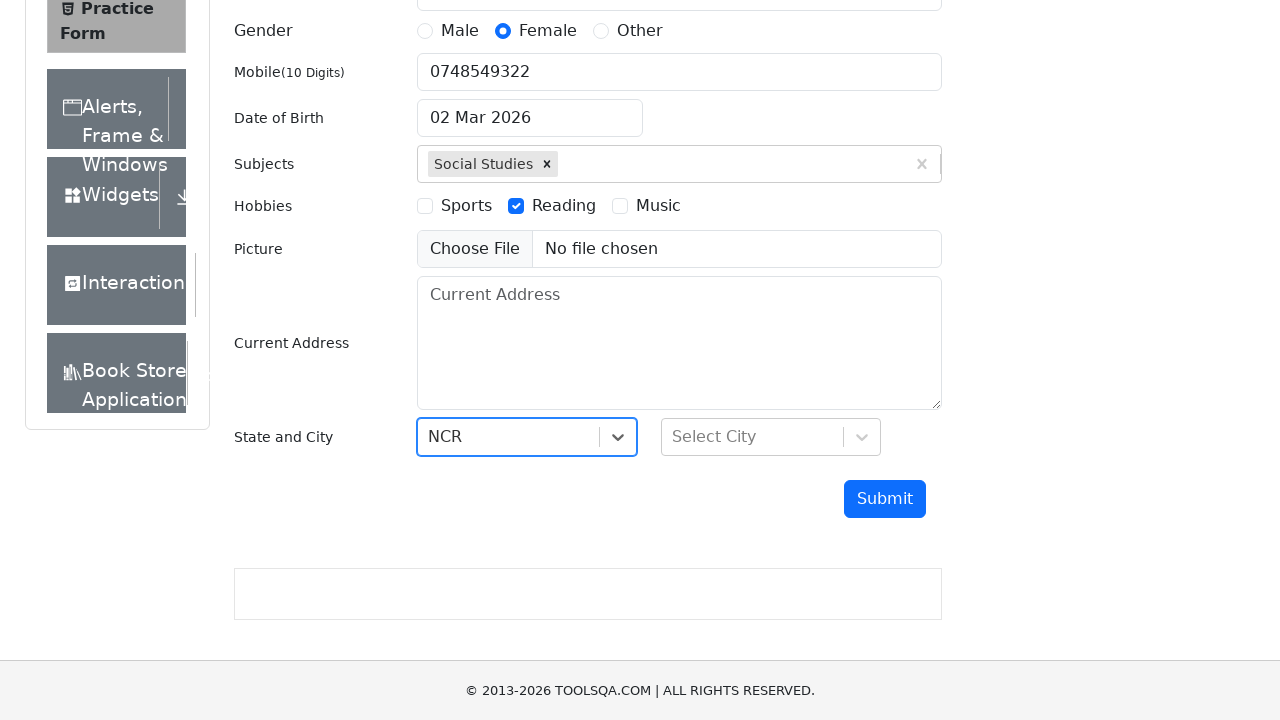

Clicked on city dropdown field at (674, 437) on #react-select-4-input
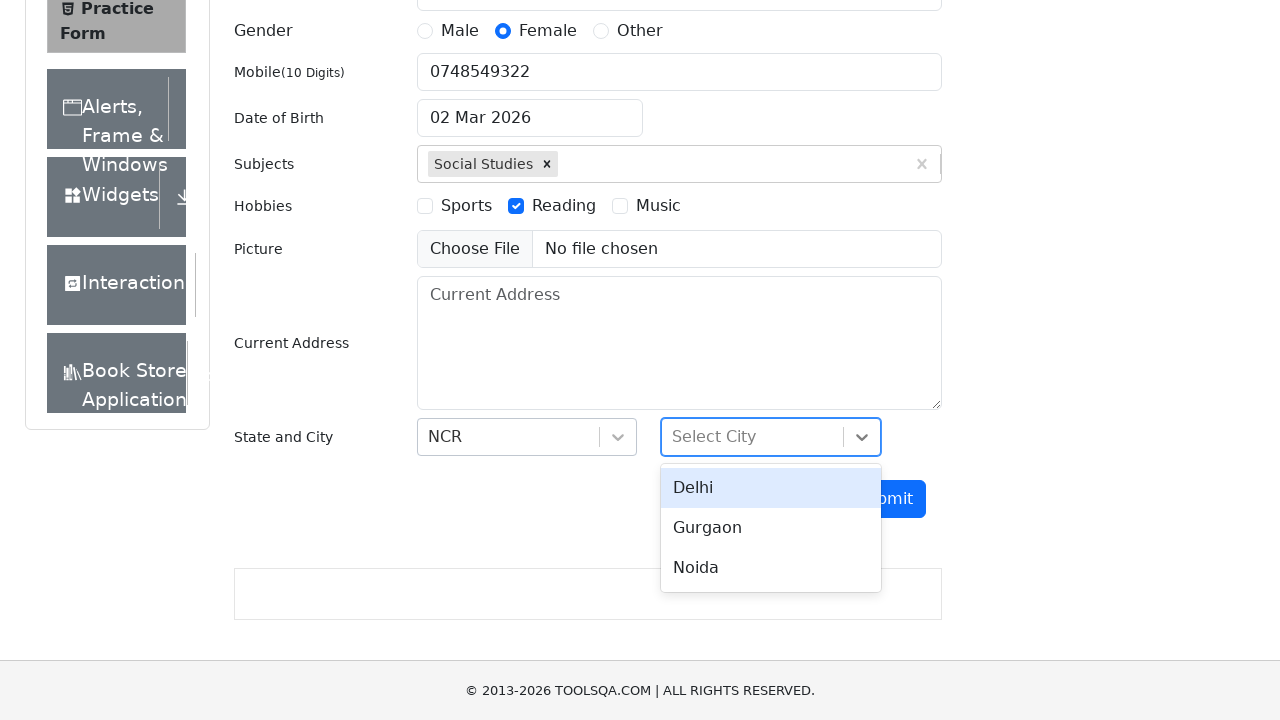

Filled city field with 'Delhi' on #react-select-4-input
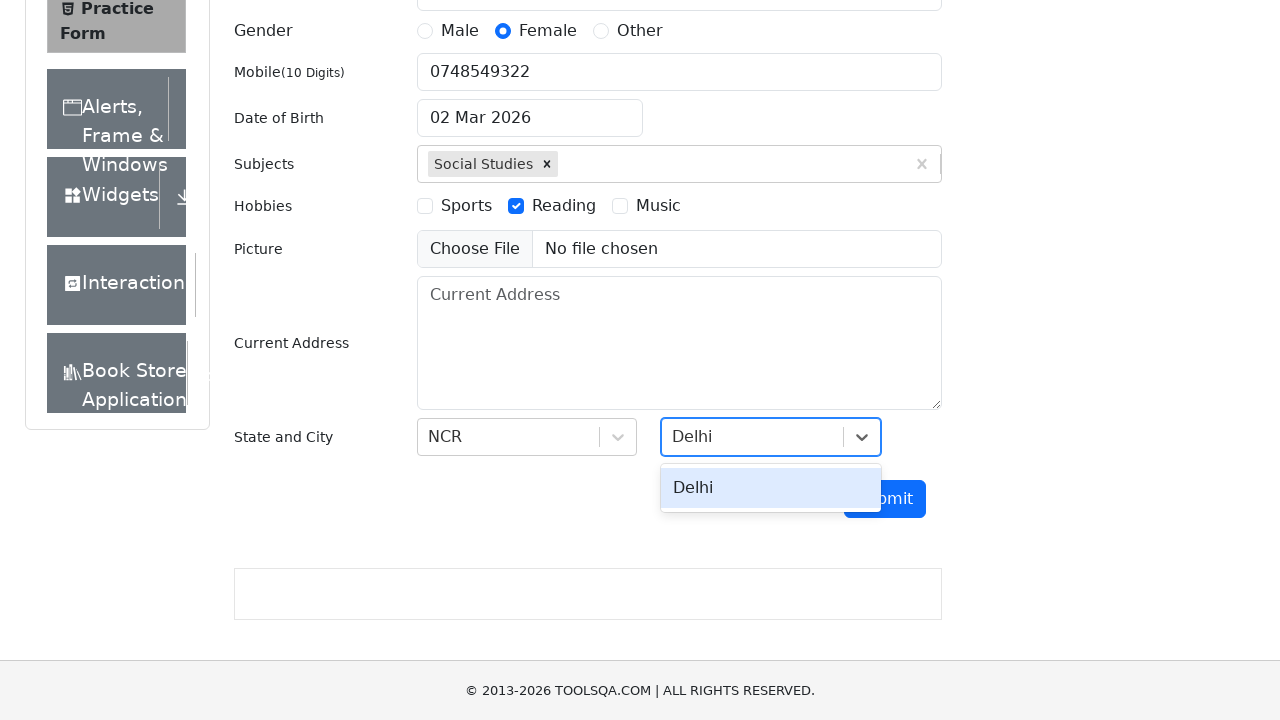

Pressed Enter to confirm city selection on #react-select-4-input
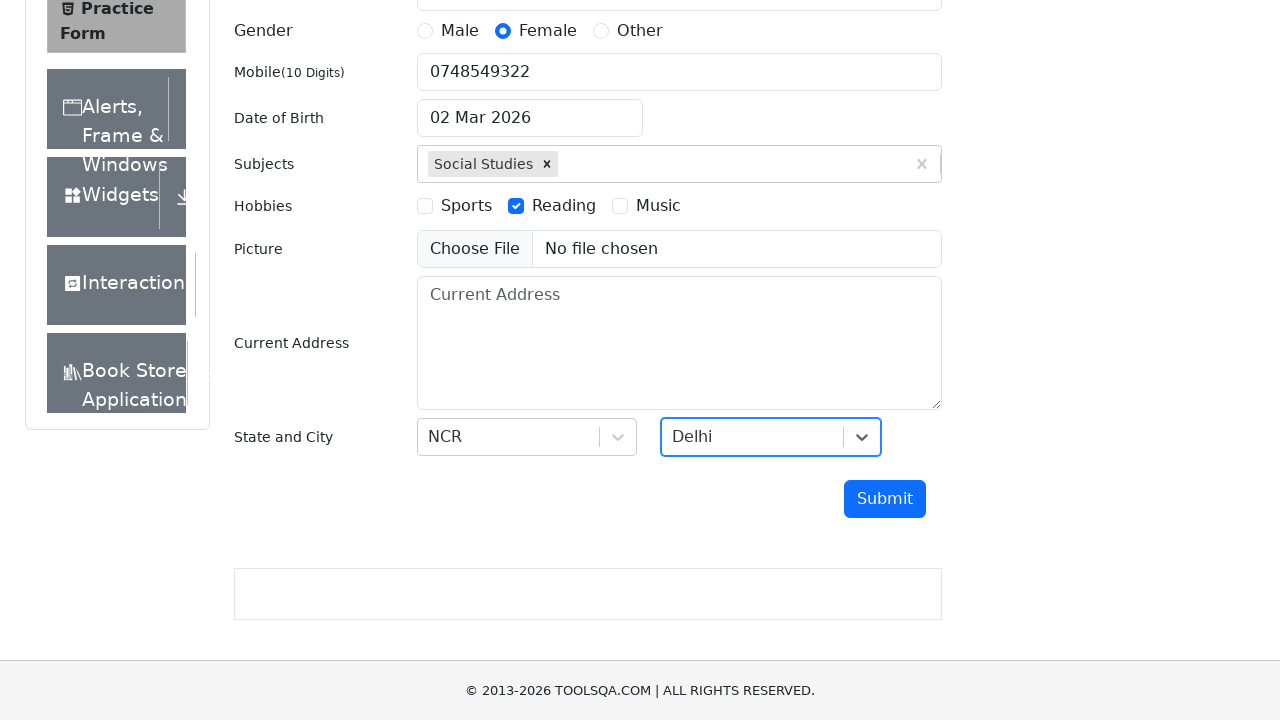

Clicked submit button to submit the practice form at (885, 499) on #submit
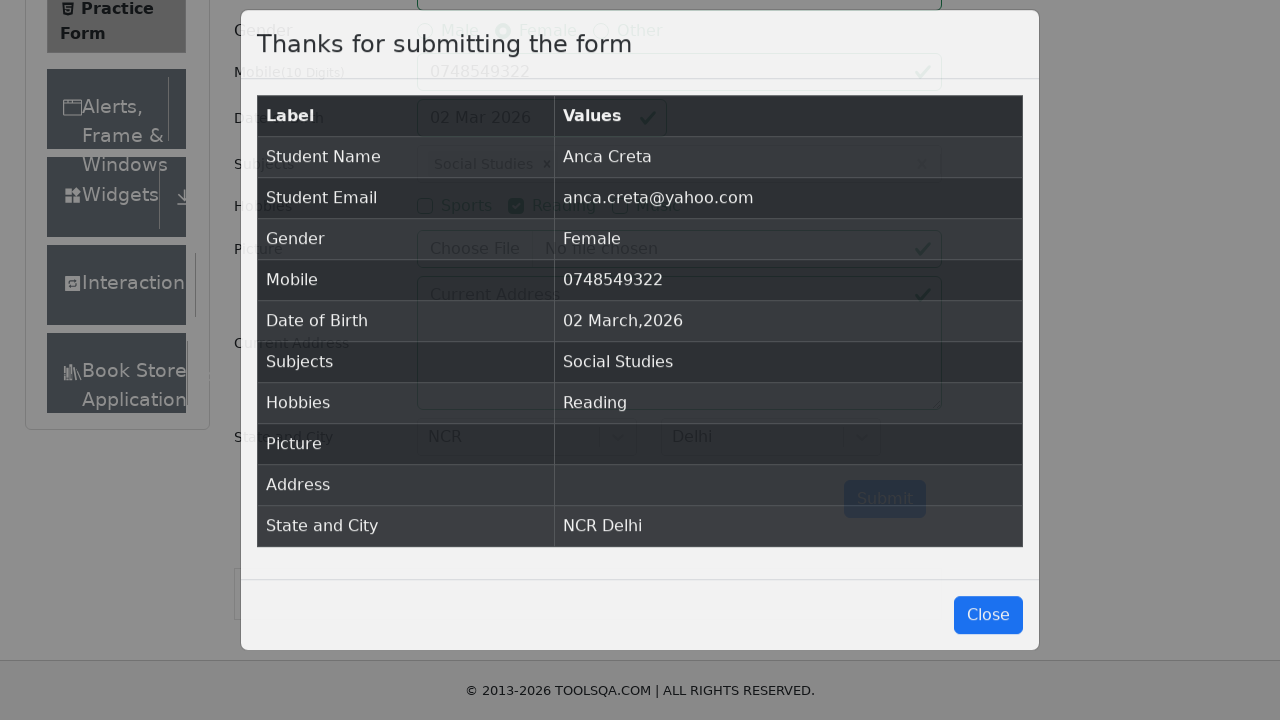

Confirmation table with submitted data appeared
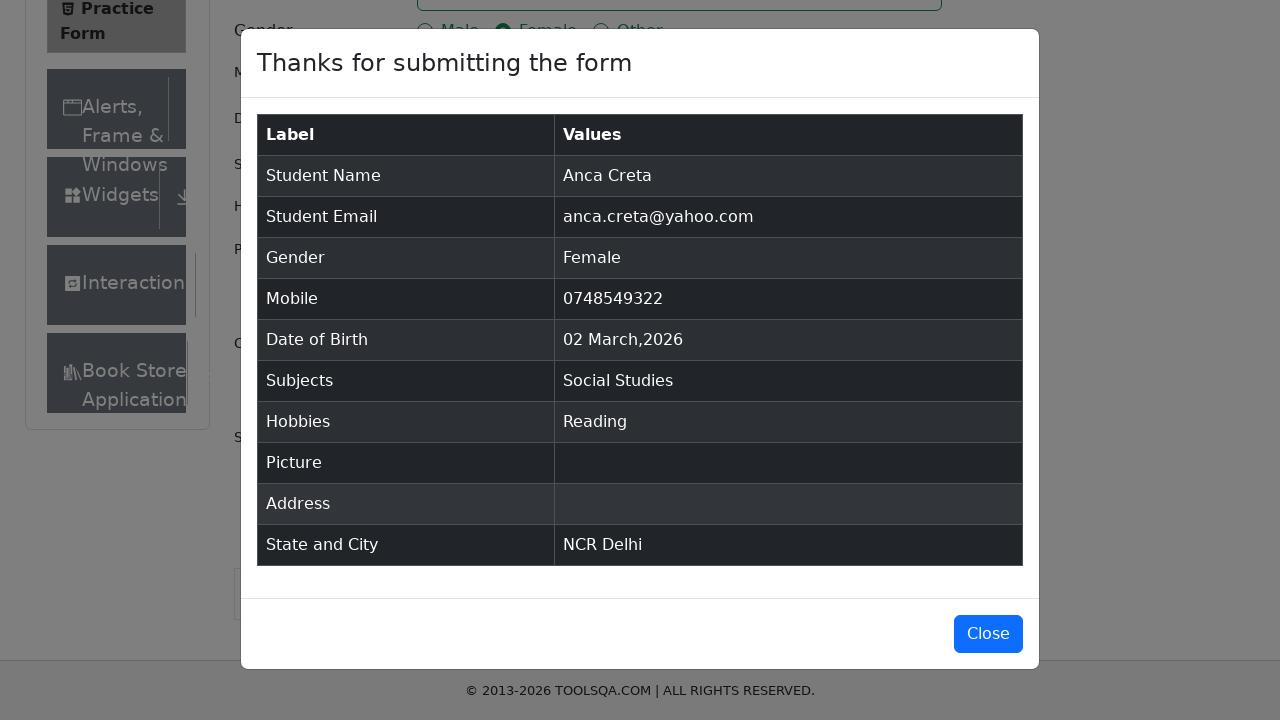

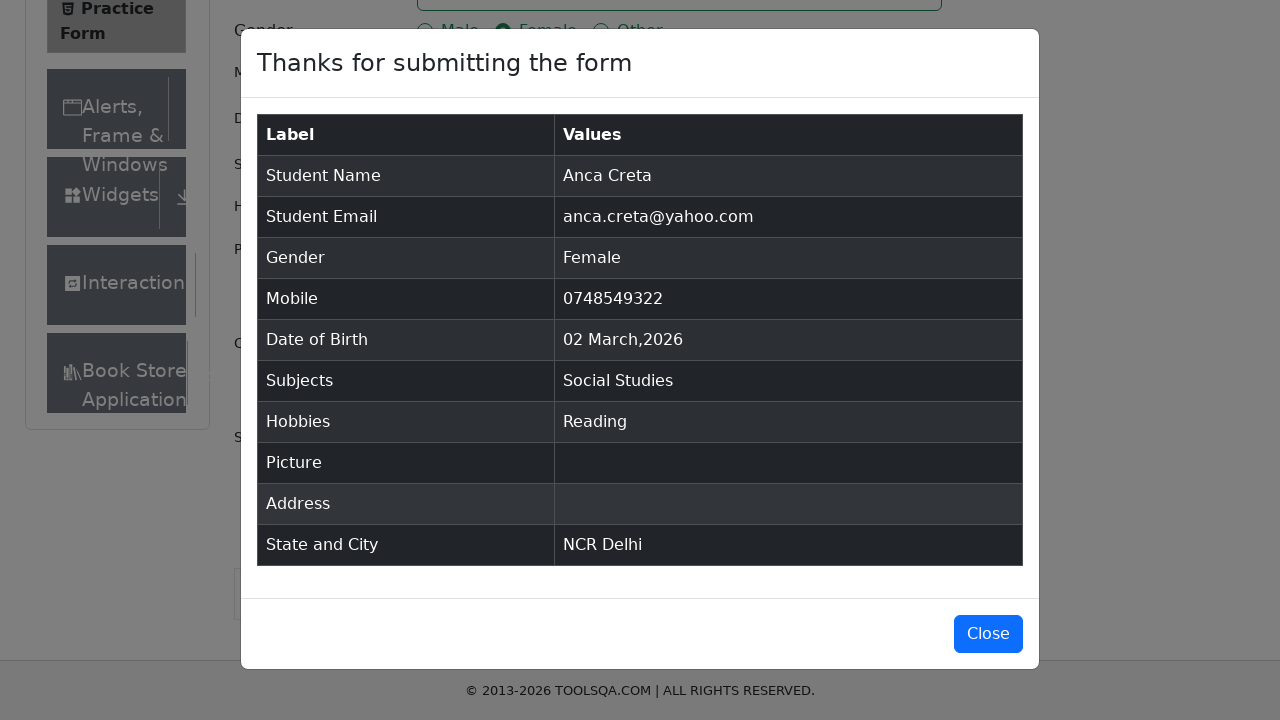